Tests dynamic element appearance by clicking a button and waiting for a paragraph element to appear with specific Polish text - identical to firstTest2

Starting URL: https://testeroprogramowania.github.io/selenium/wait2.html

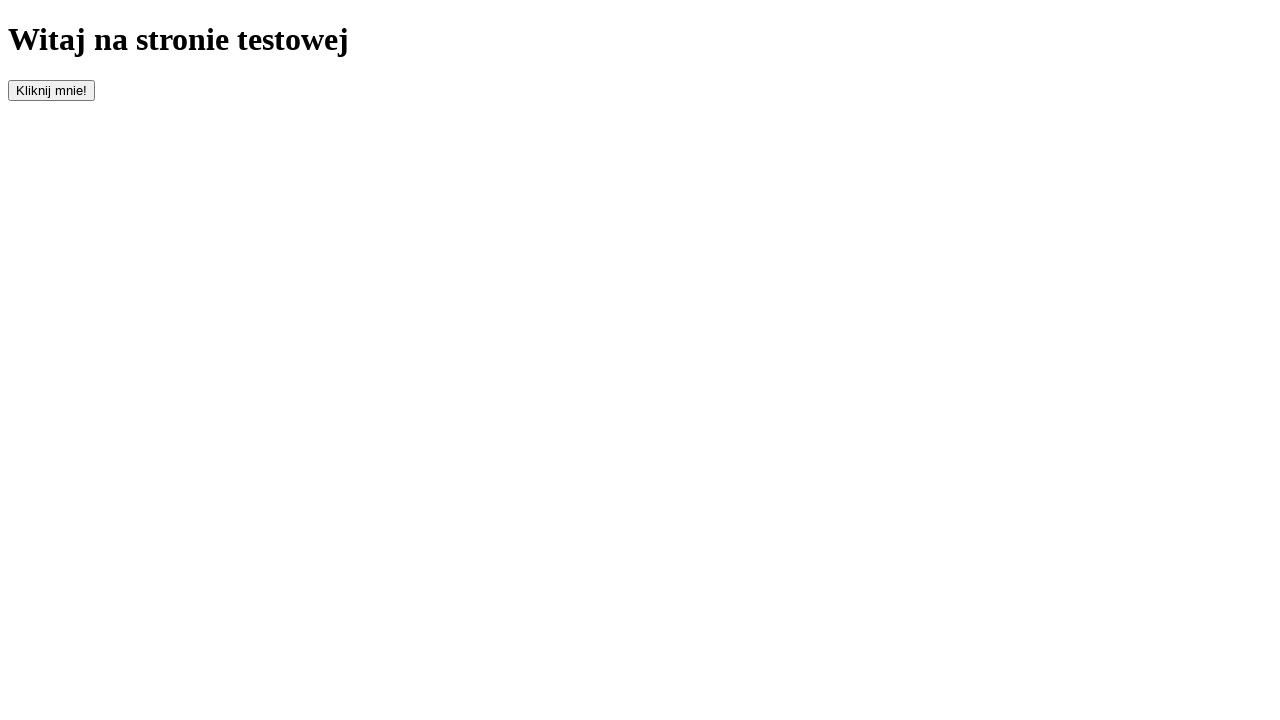

Navigated to test page https://testeroprogramowania.github.io/selenium/wait2.html
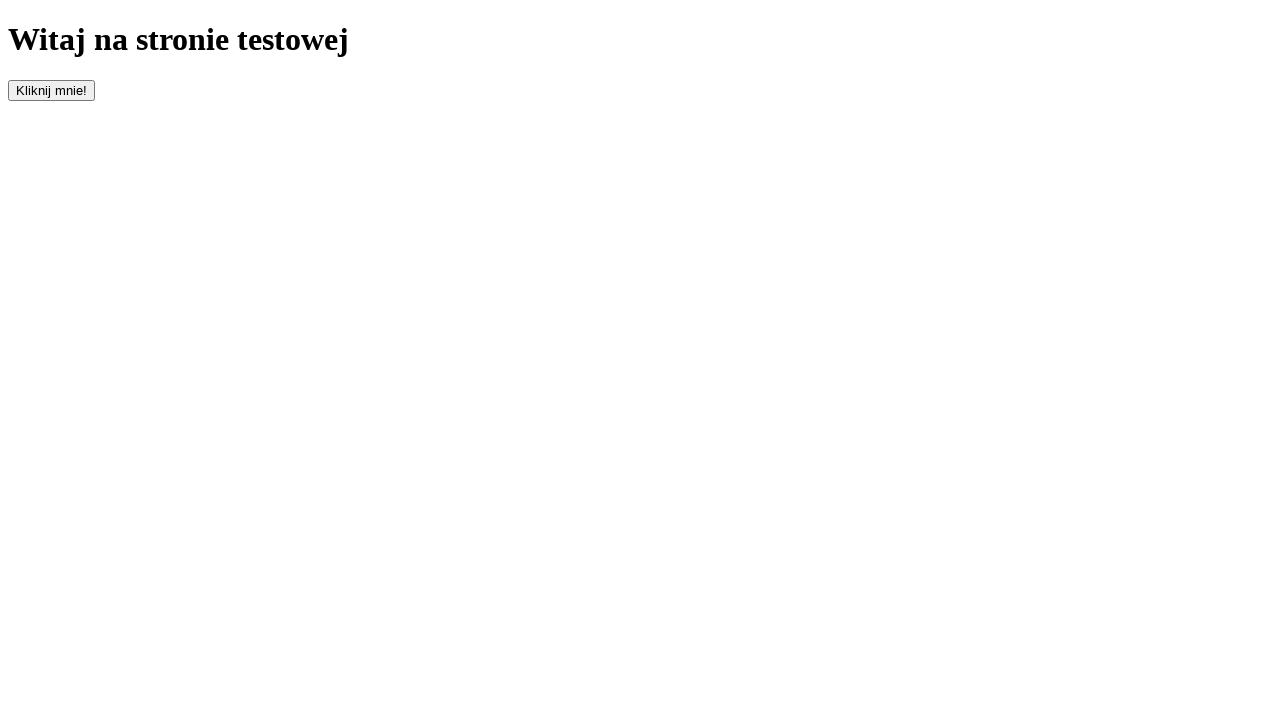

Clicked the button with id 'clickOnMe' to trigger dynamic element appearance at (52, 90) on #clickOnMe
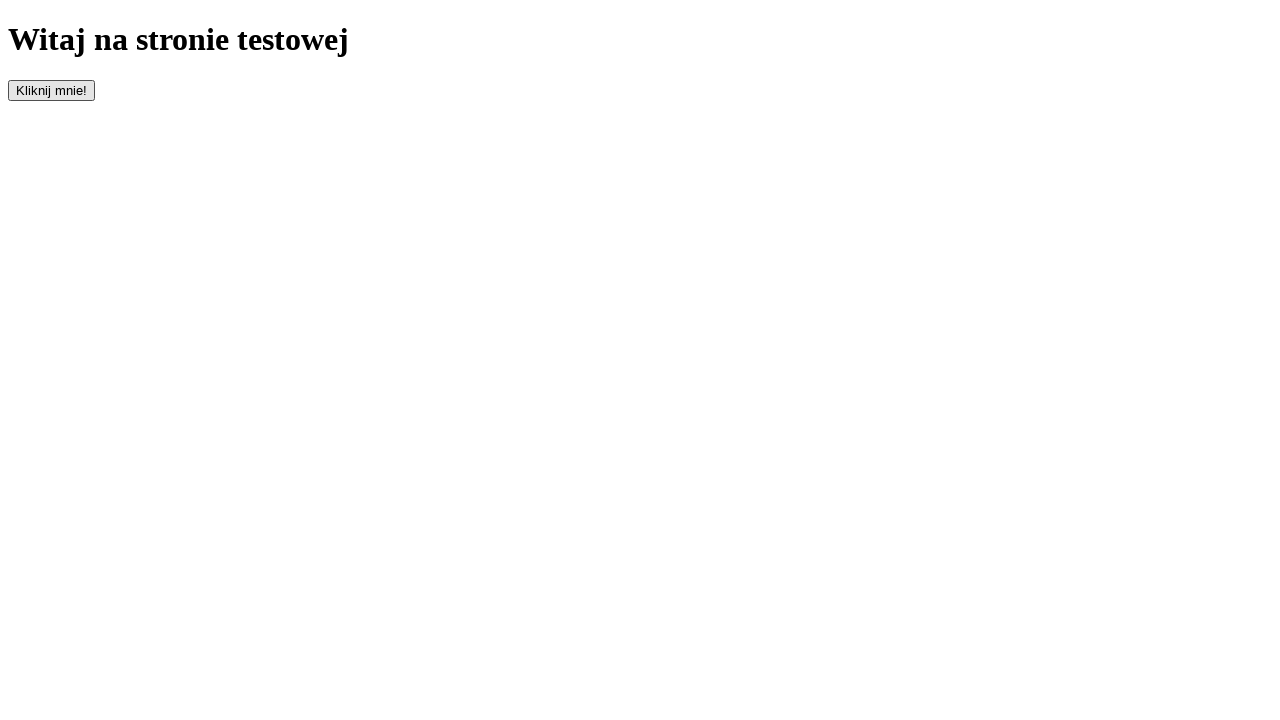

Waited for paragraph element to appear
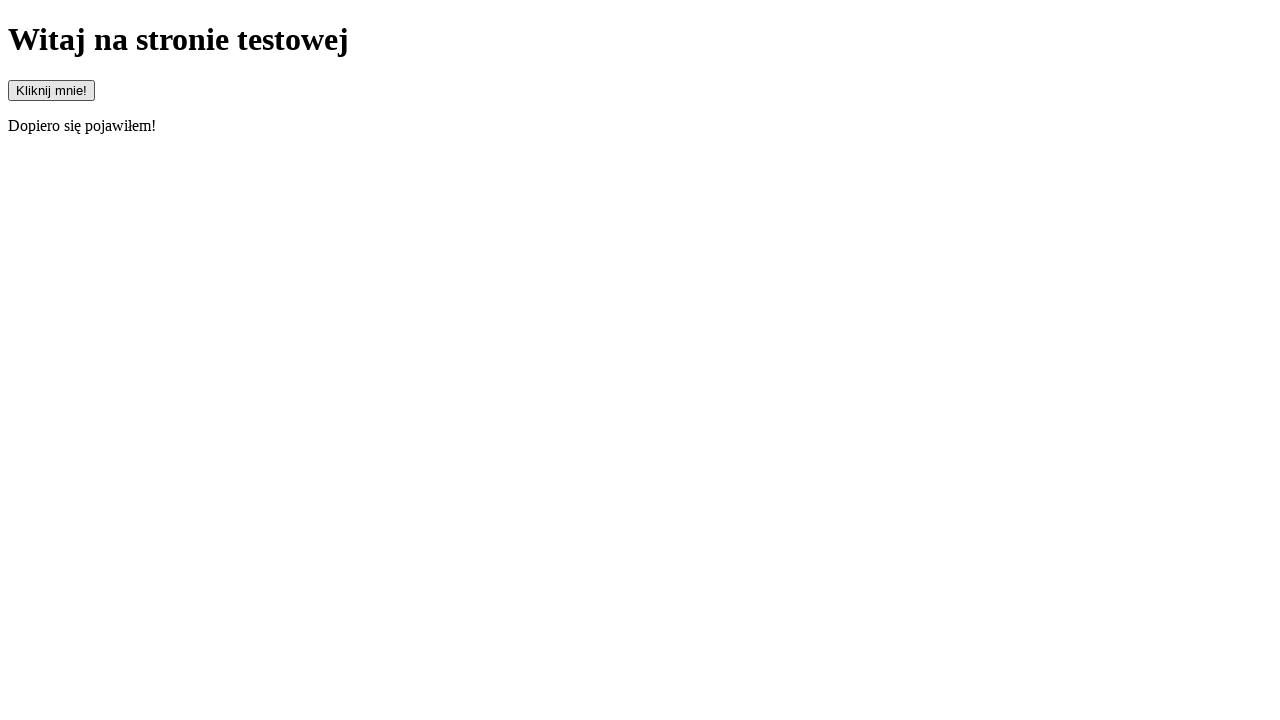

Retrieved text content from paragraph element
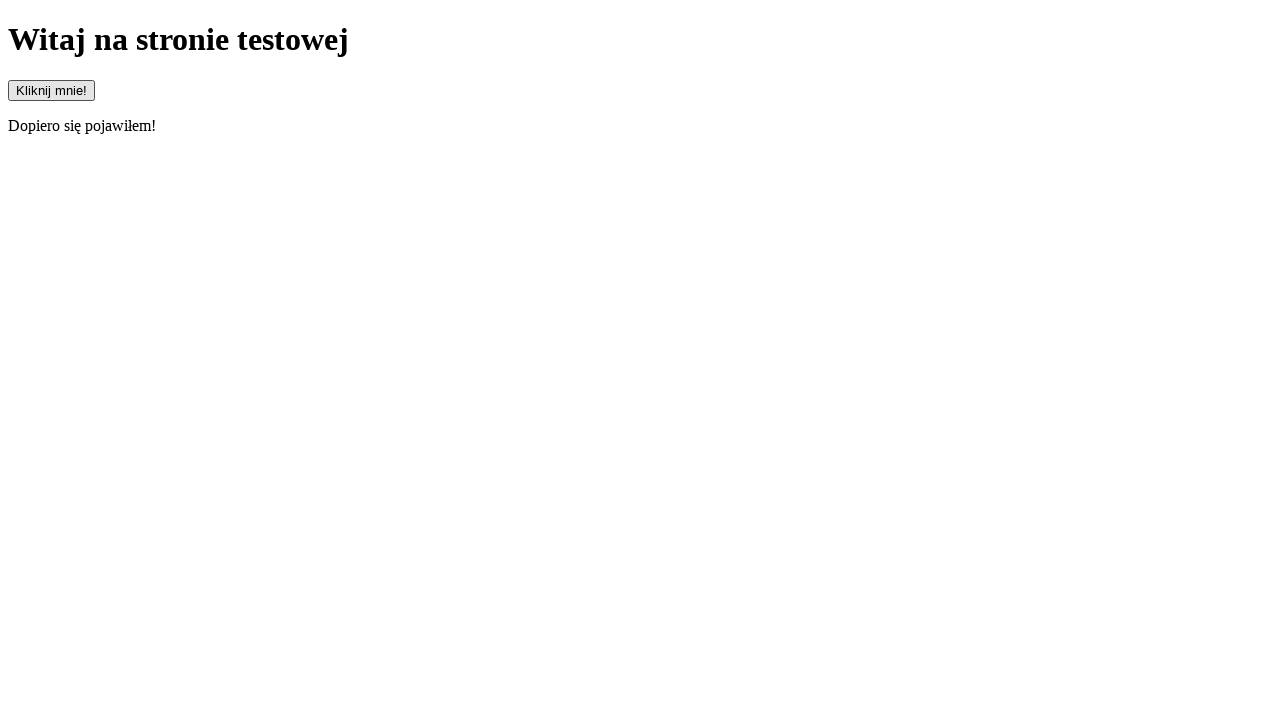

Verified paragraph contains expected Polish text 'Dopiero się pojawiłem!'
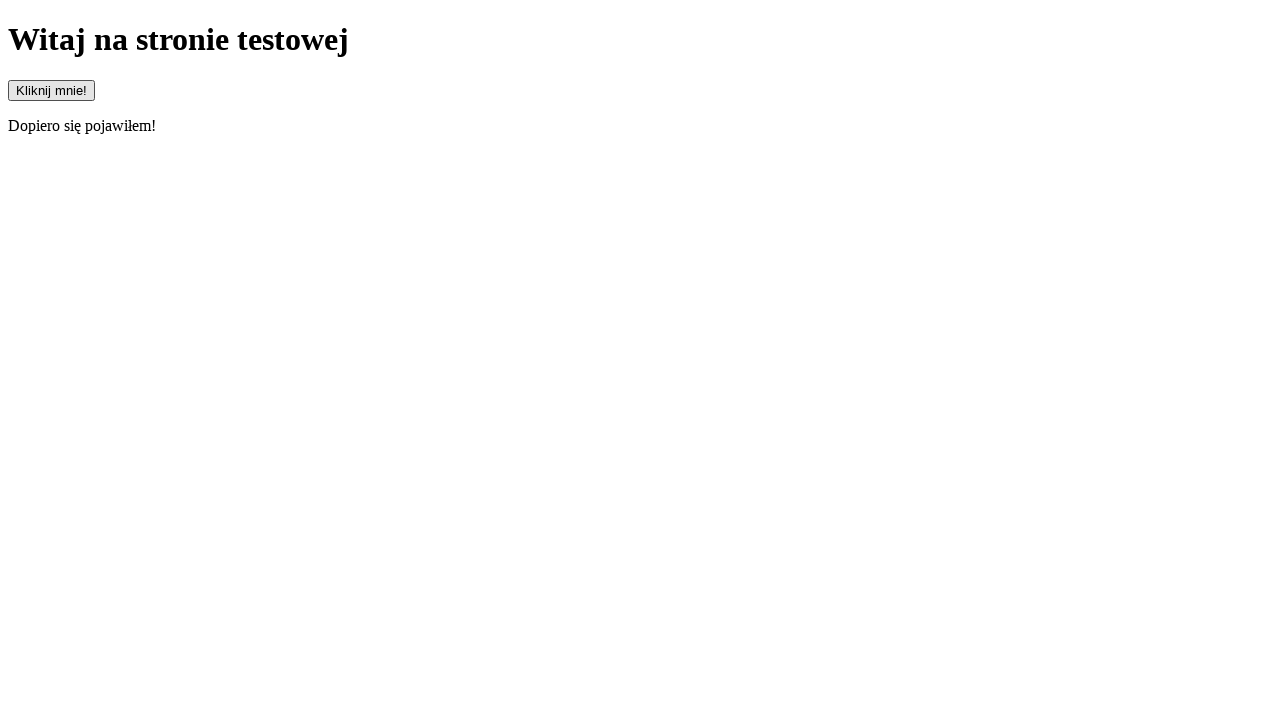

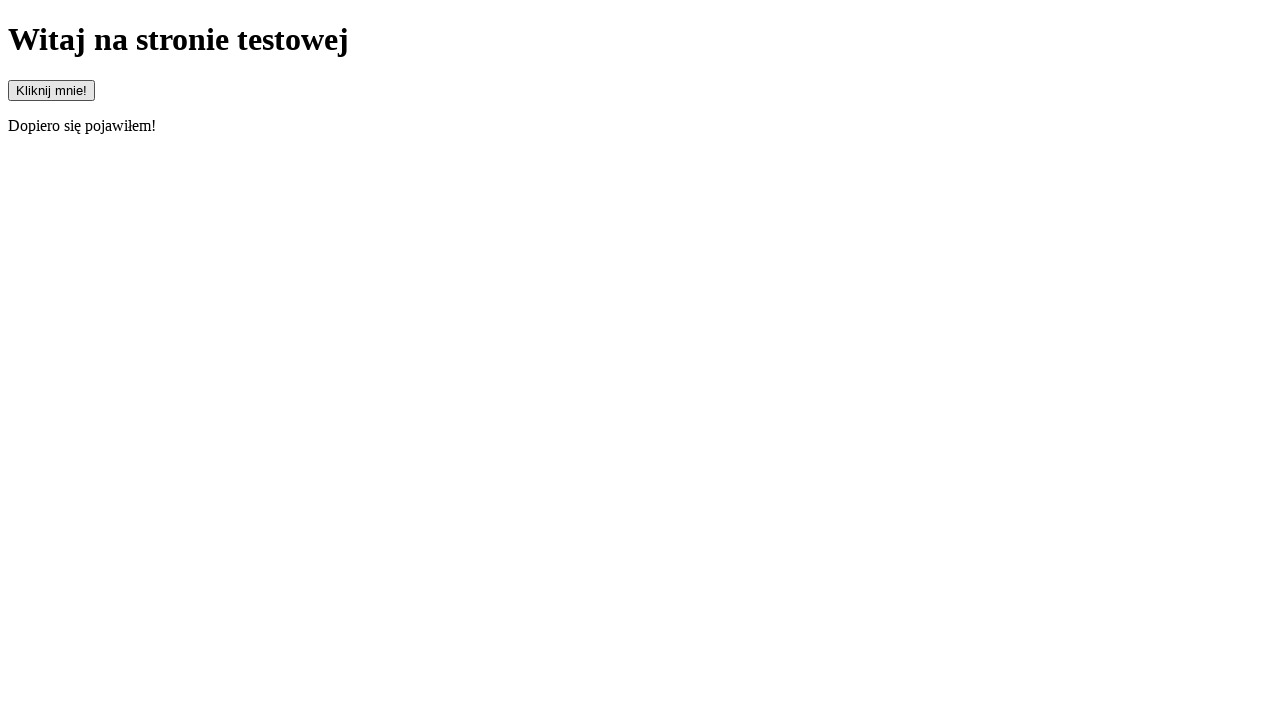